Tests button click functionality by clicking on a button identified by its ID using XPath selector

Starting URL: https://automationtesting.co.uk/buttons.html

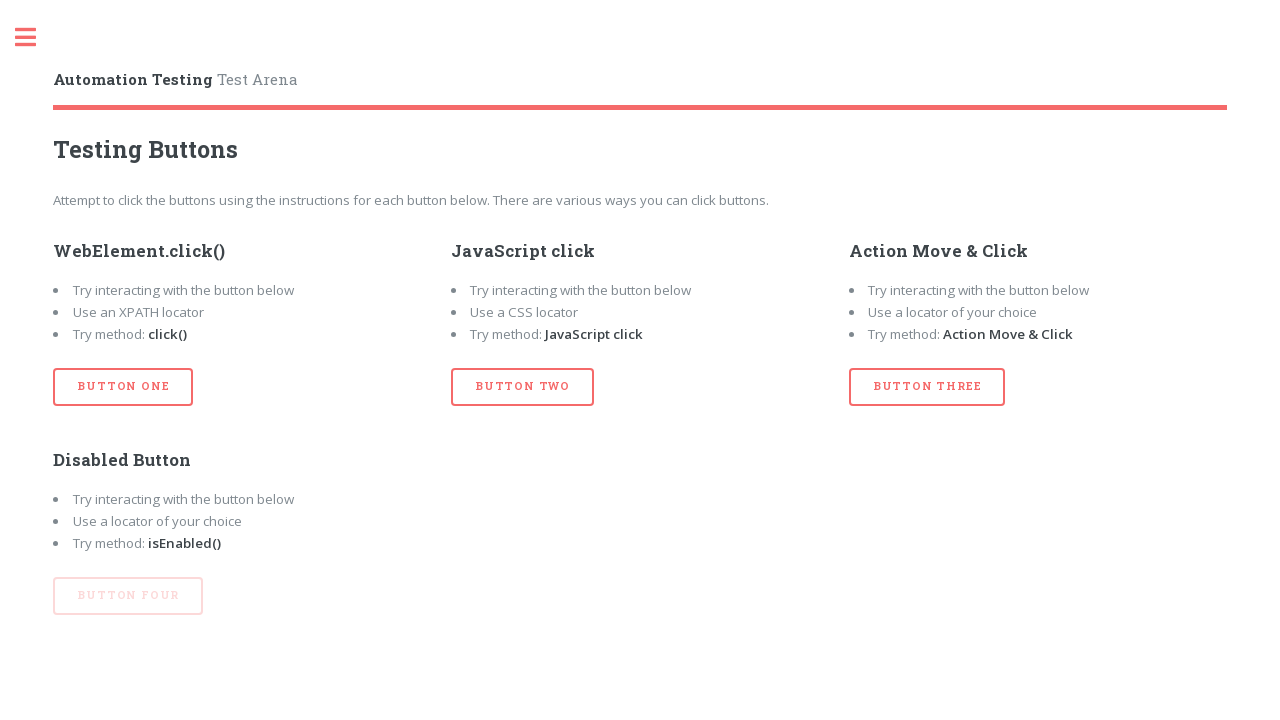

Navigated to buttons test page
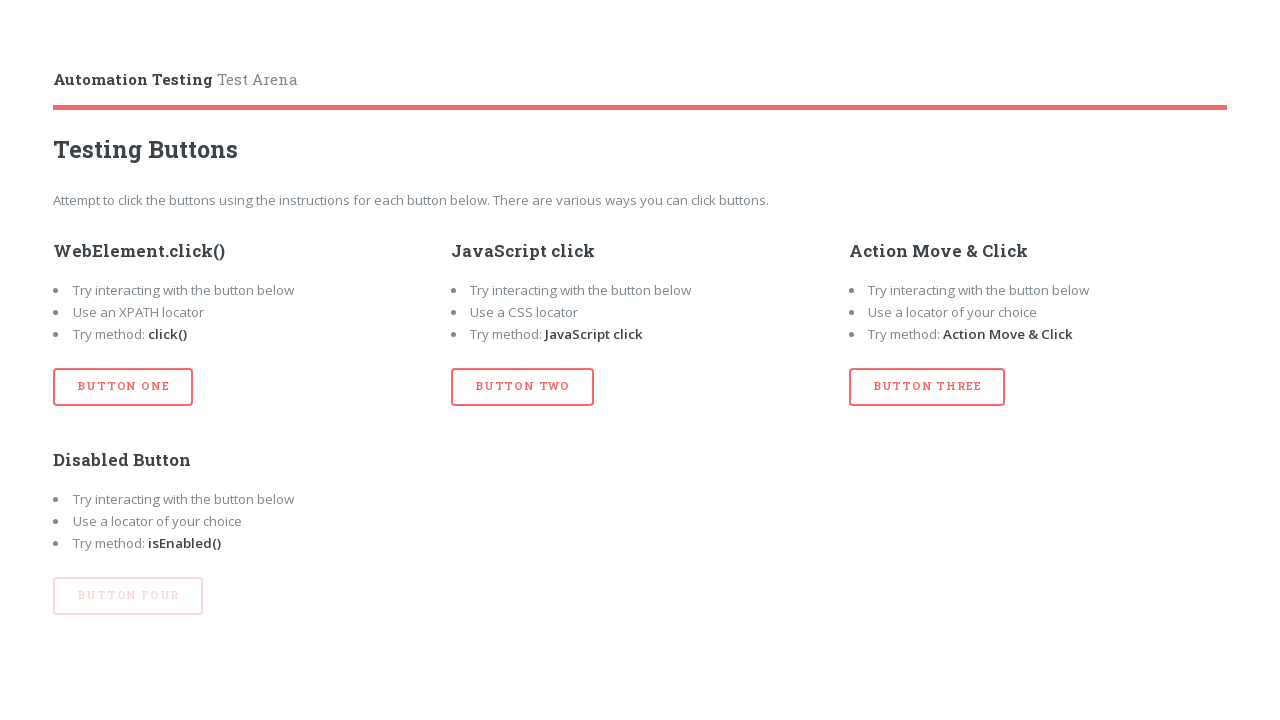

Clicked button with id 'btn_three' using XPath selector at (927, 387) on xpath=//button[@id='btn_three']
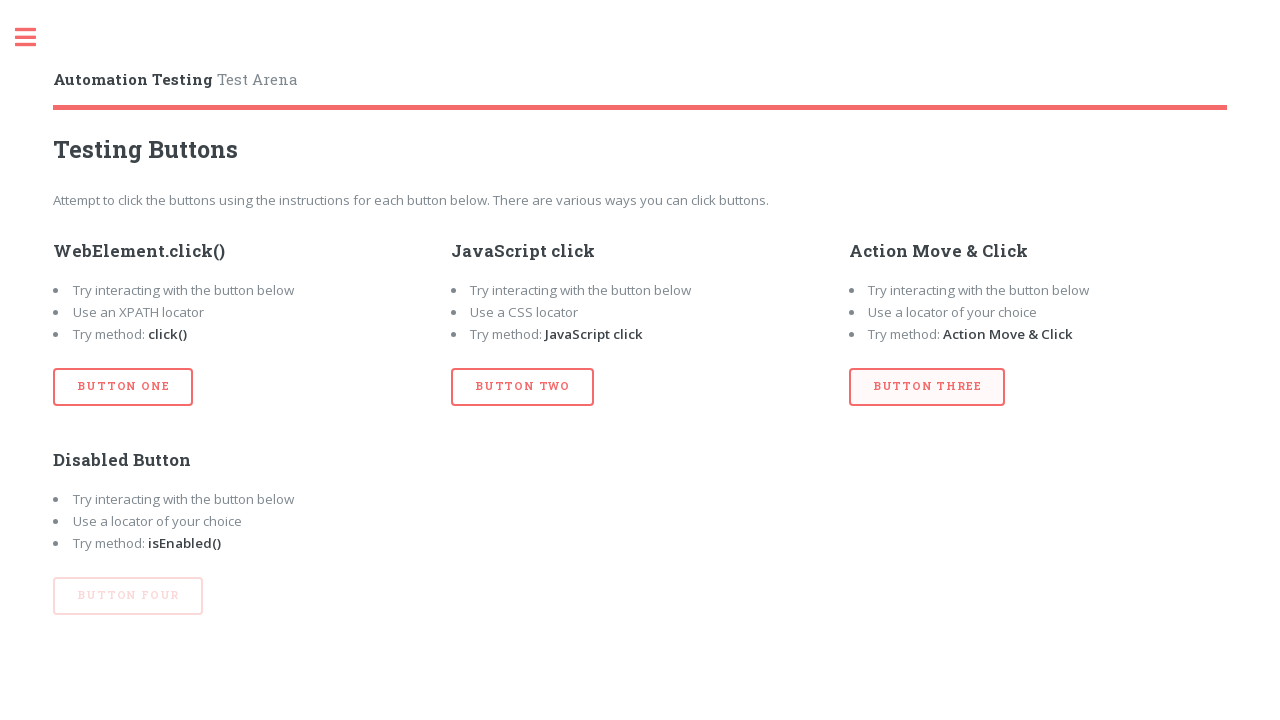

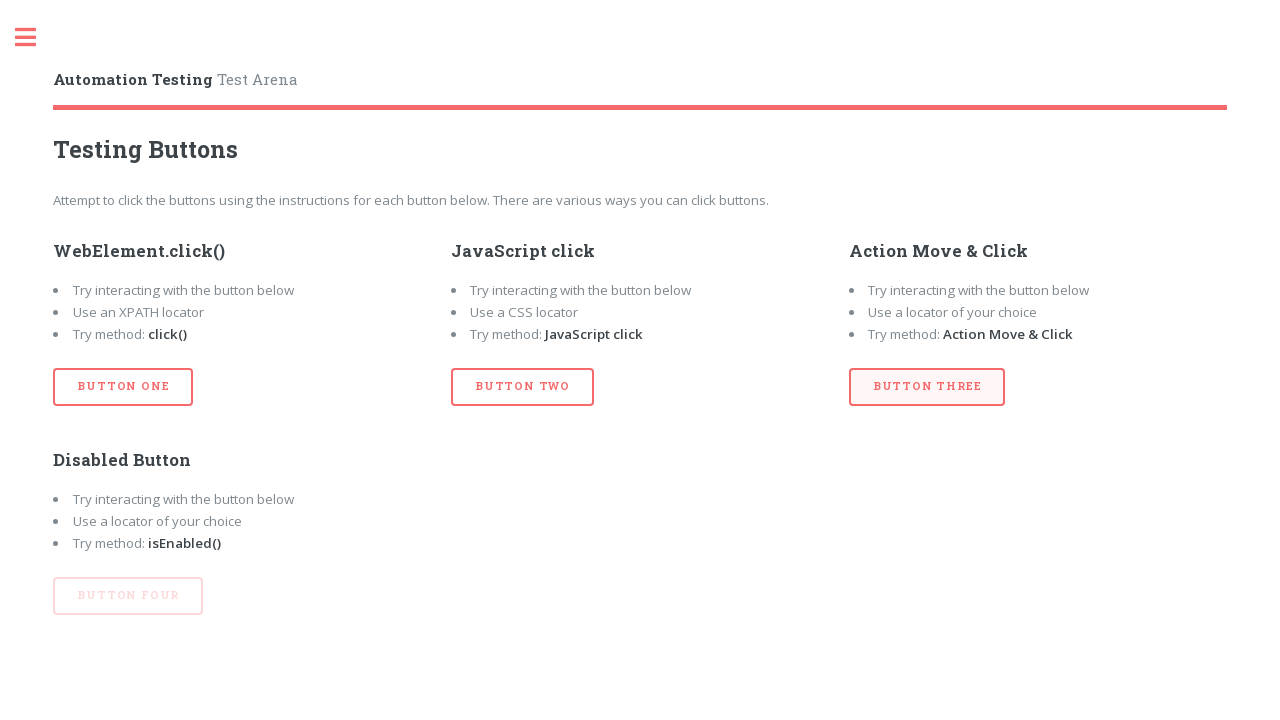